Tests radio button functionality by clicking through all radio buttons in two different radio button groups and verifying their selection state

Starting URL: https://echoecho.com/htmlforms10.htm

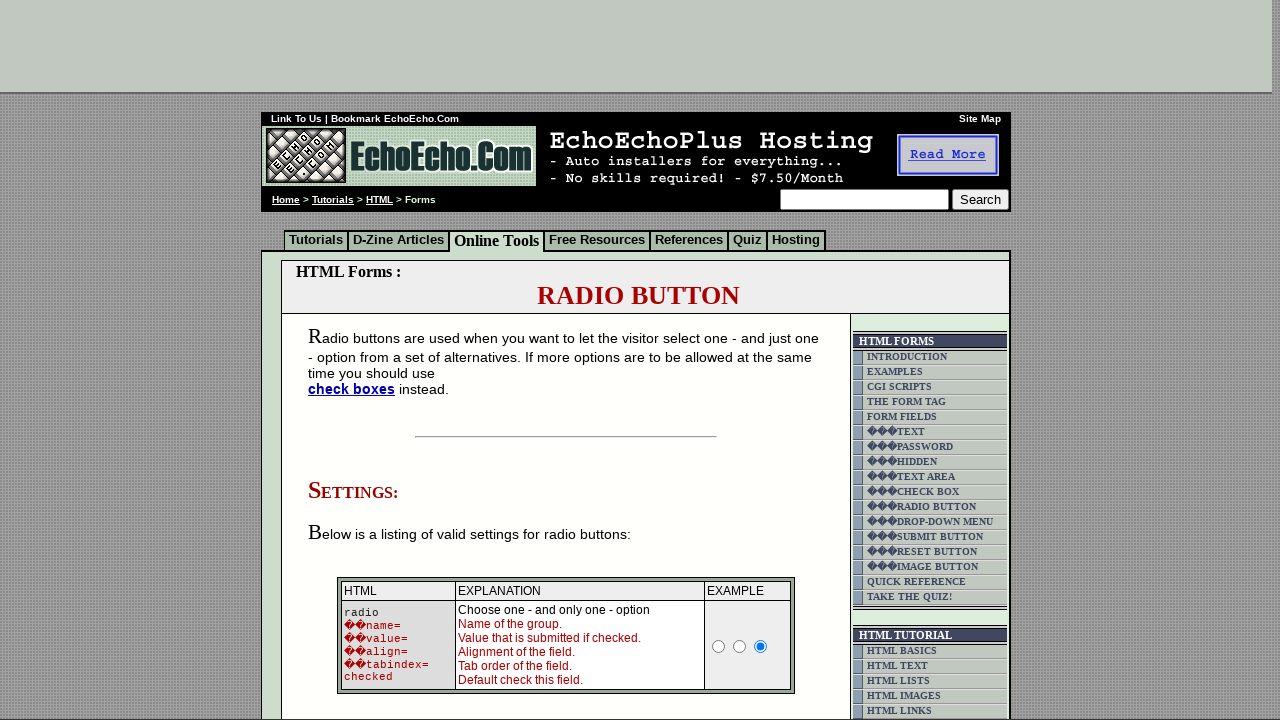

Navigated to radio button form page
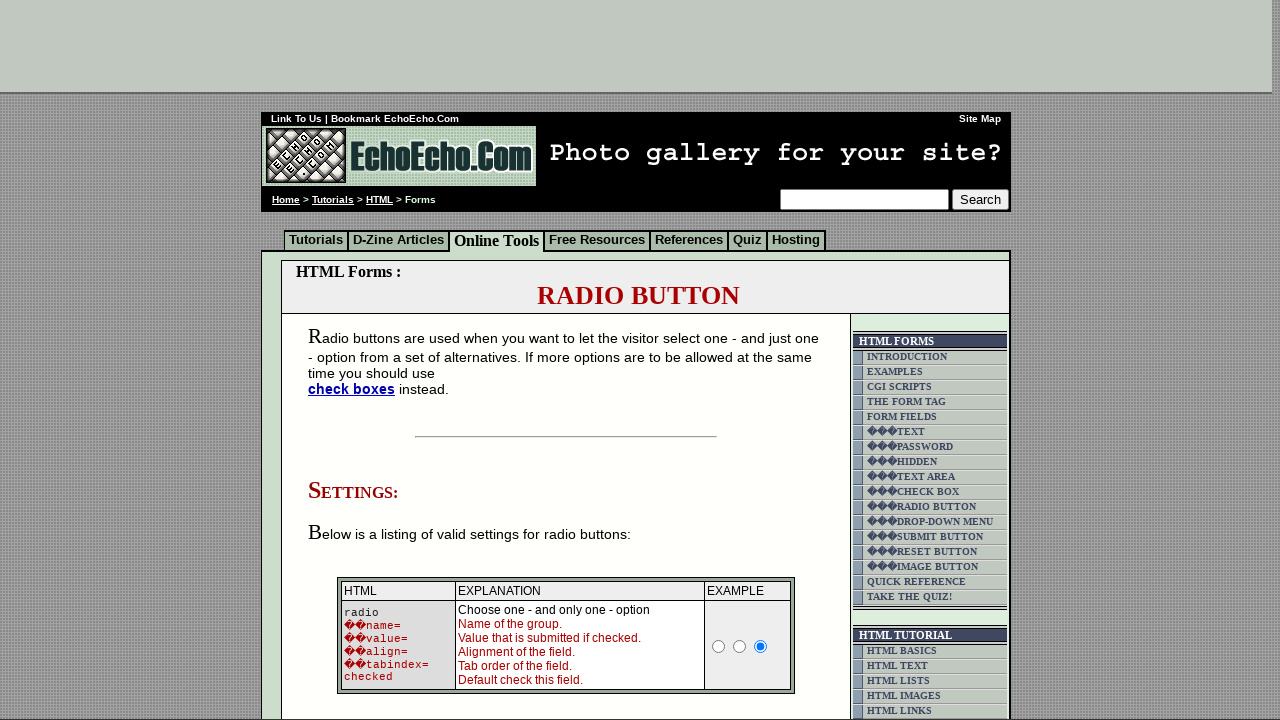

Located all radio buttons in group1
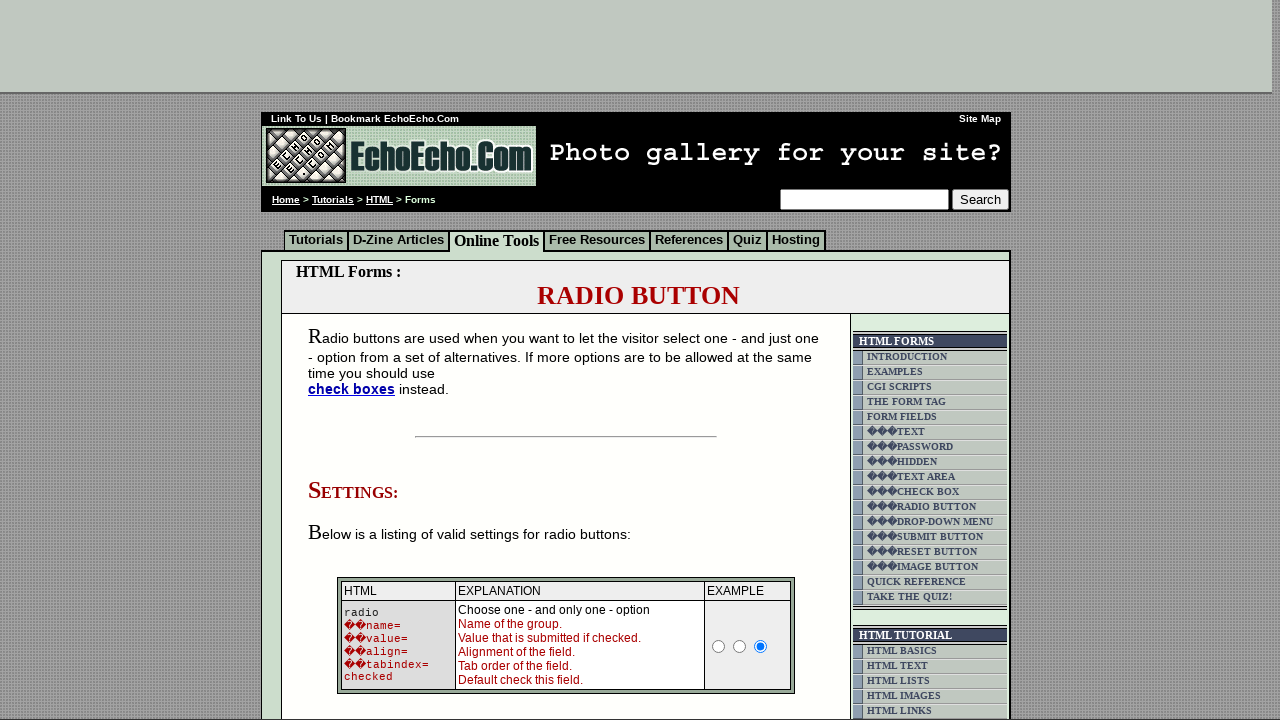

Found 3 radio buttons in group1
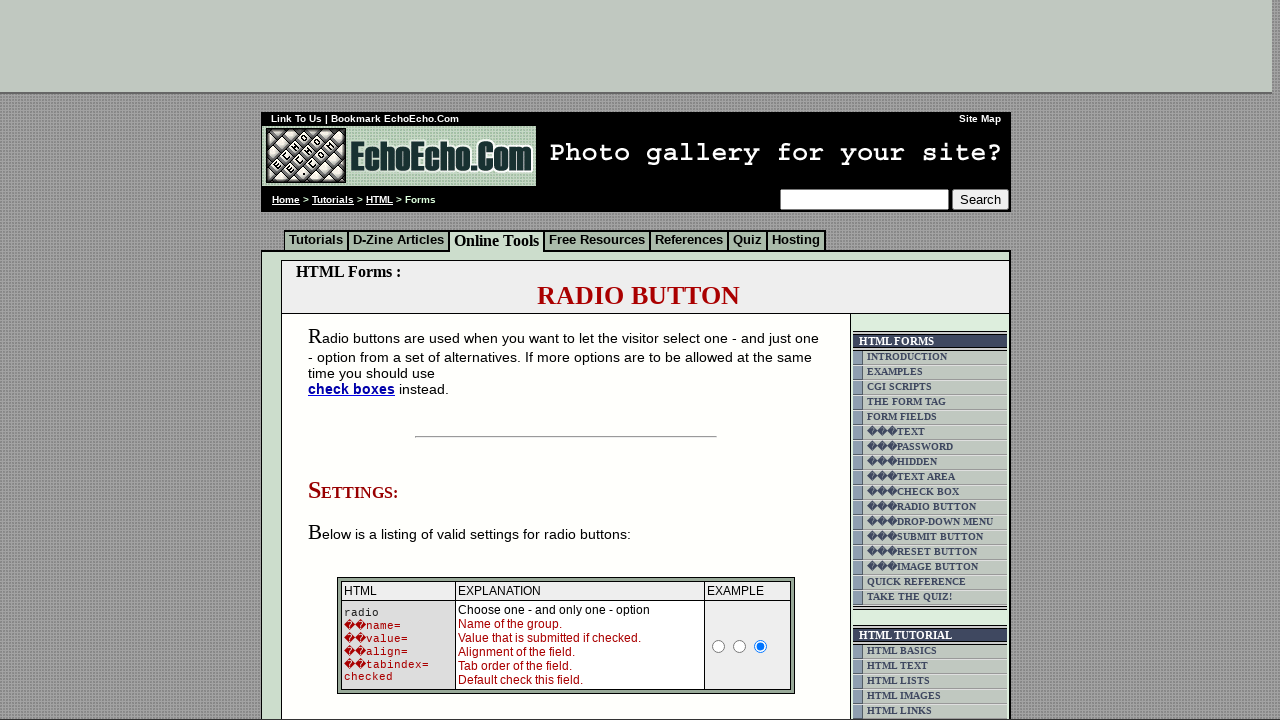

Clicked radio button 1 in group1 at (356, 360) on input[name='group1'] >> nth=0
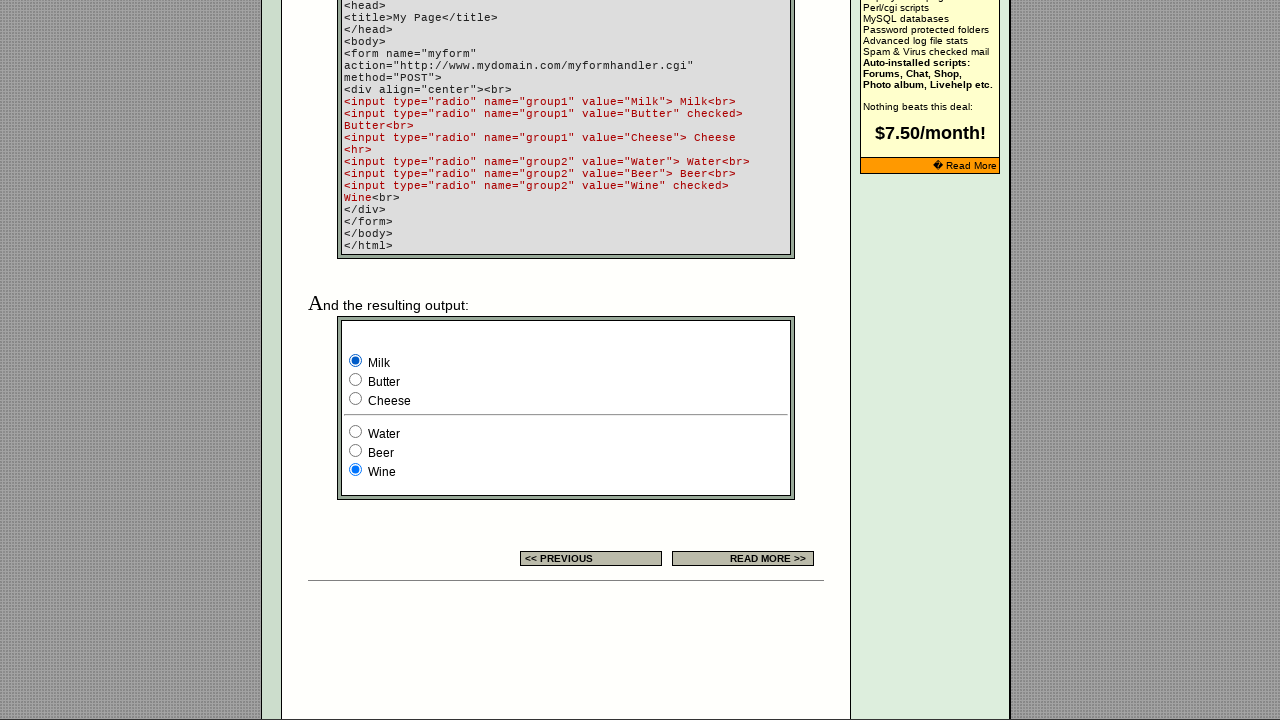

Clicked radio button 2 in group1 at (356, 380) on input[name='group1'] >> nth=1
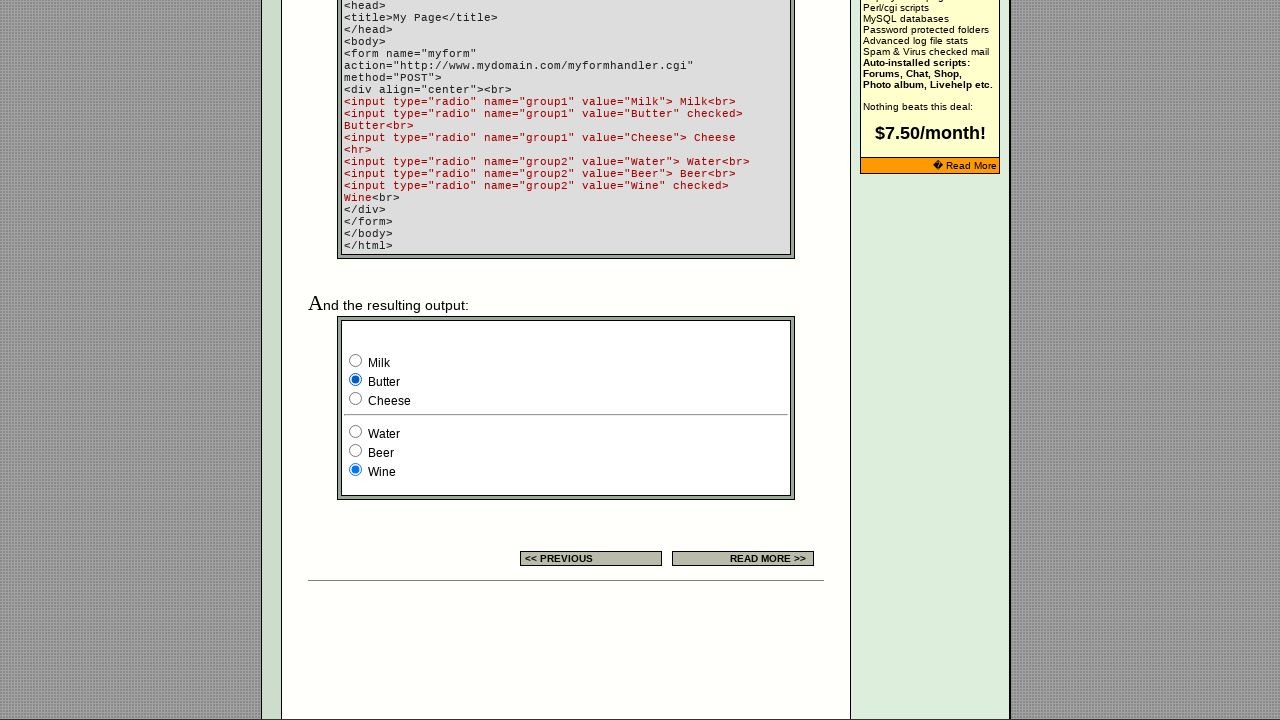

Clicked radio button 3 in group1 at (356, 398) on input[name='group1'] >> nth=2
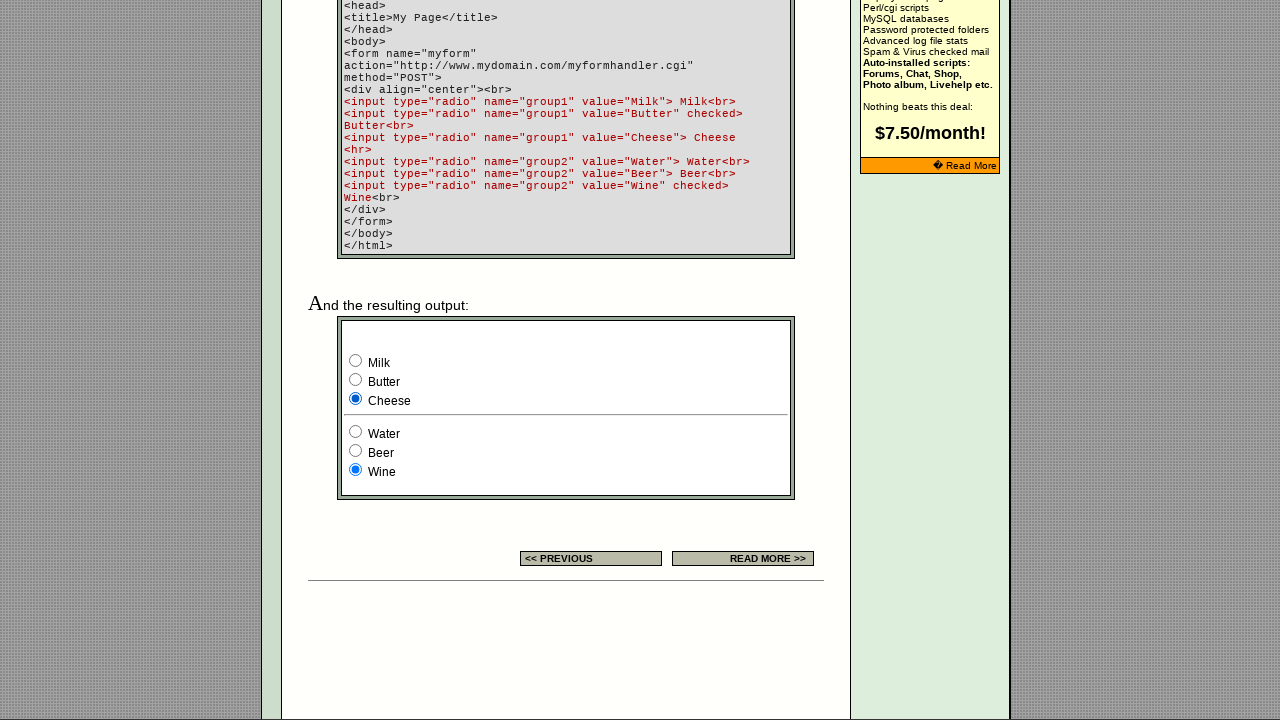

Located all radio buttons in group2
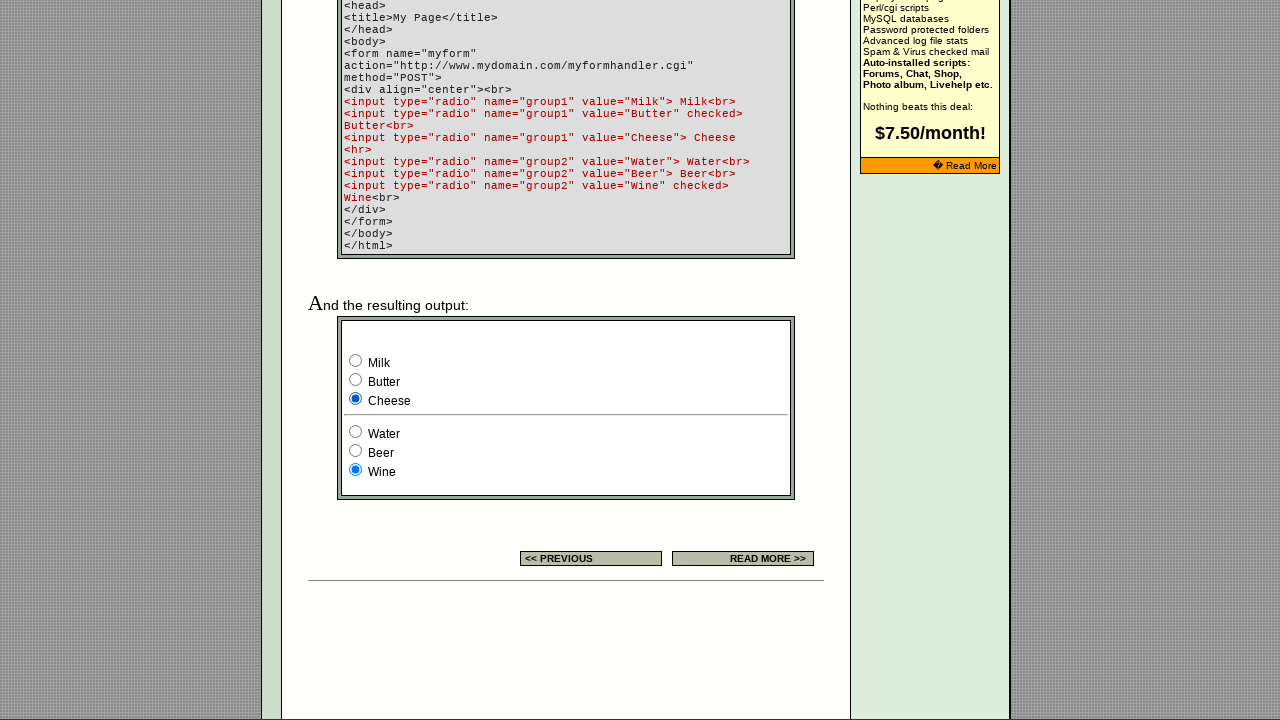

Found 3 radio buttons in group2
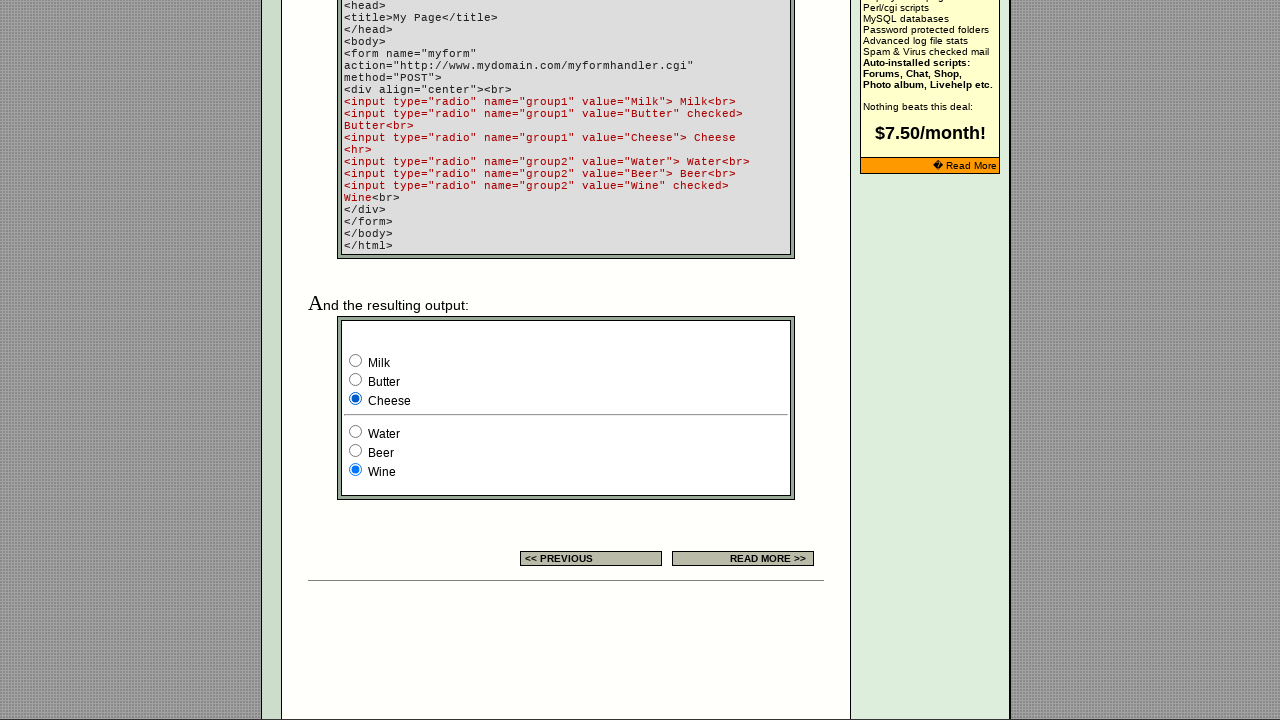

Clicked radio button 1 in group2 at (356, 432) on input[name='group2'] >> nth=0
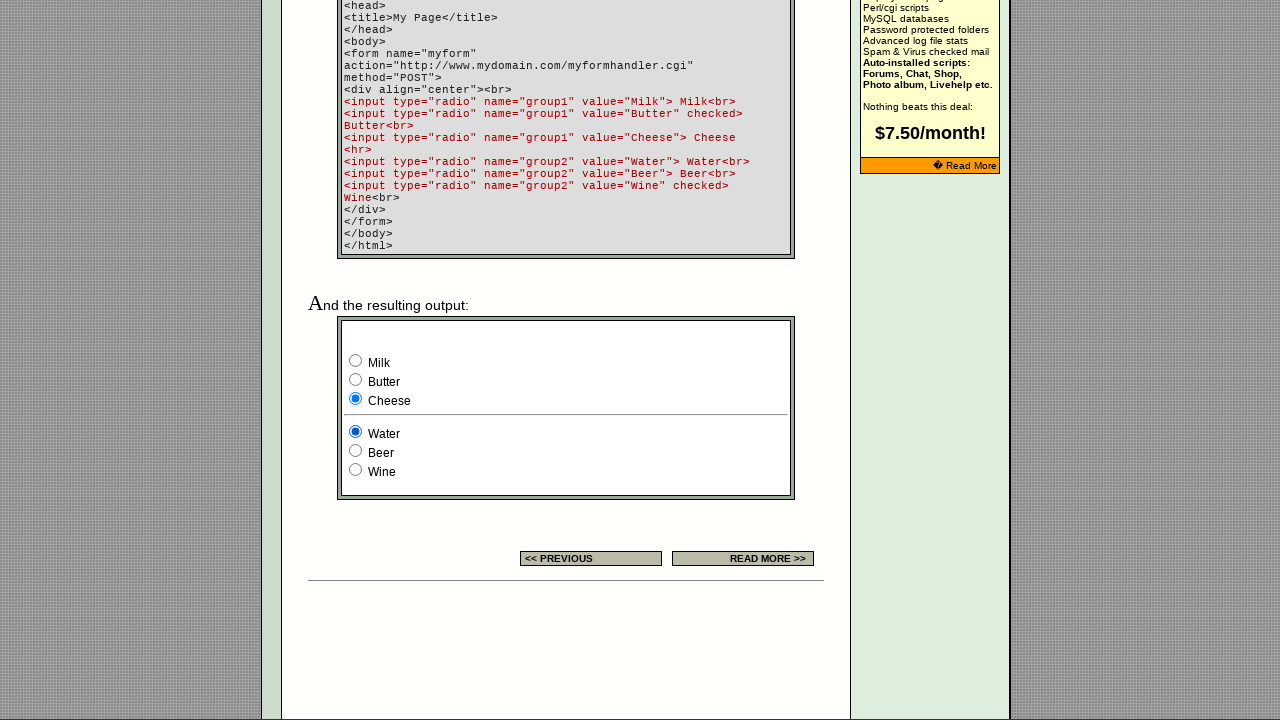

Clicked radio button 2 in group2 at (356, 450) on input[name='group2'] >> nth=1
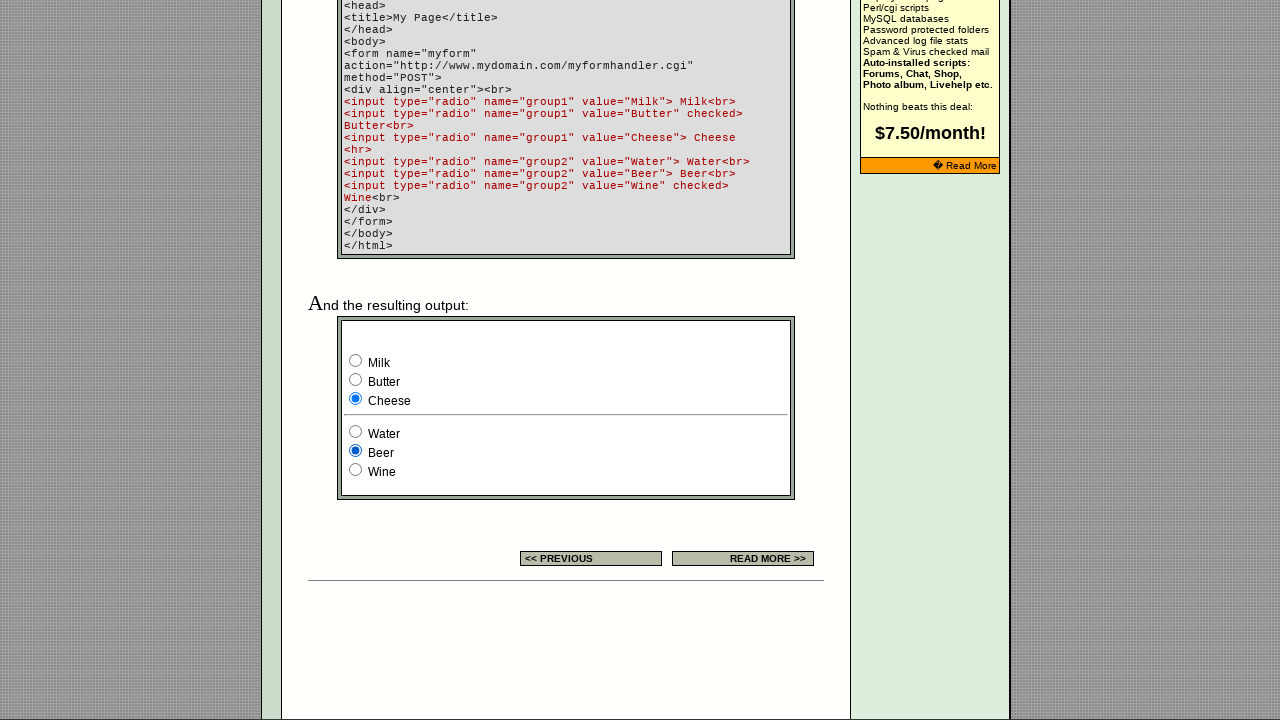

Clicked radio button 3 in group2 at (356, 470) on input[name='group2'] >> nth=2
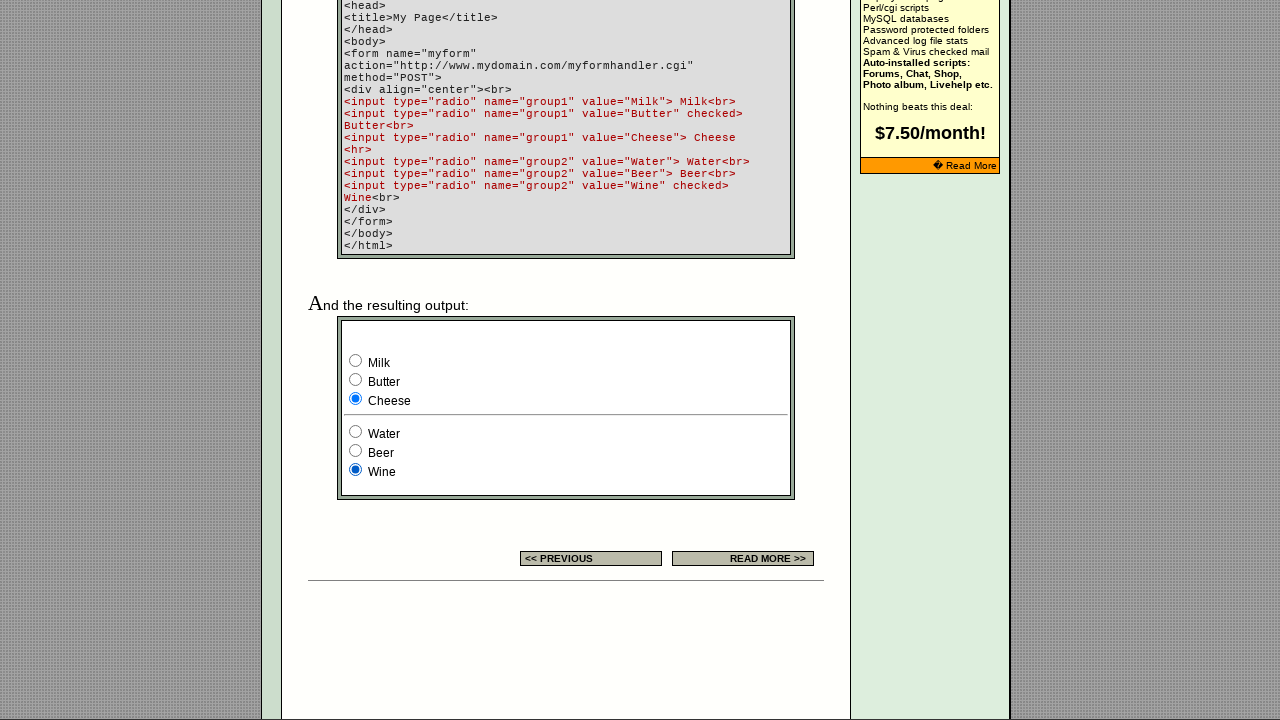

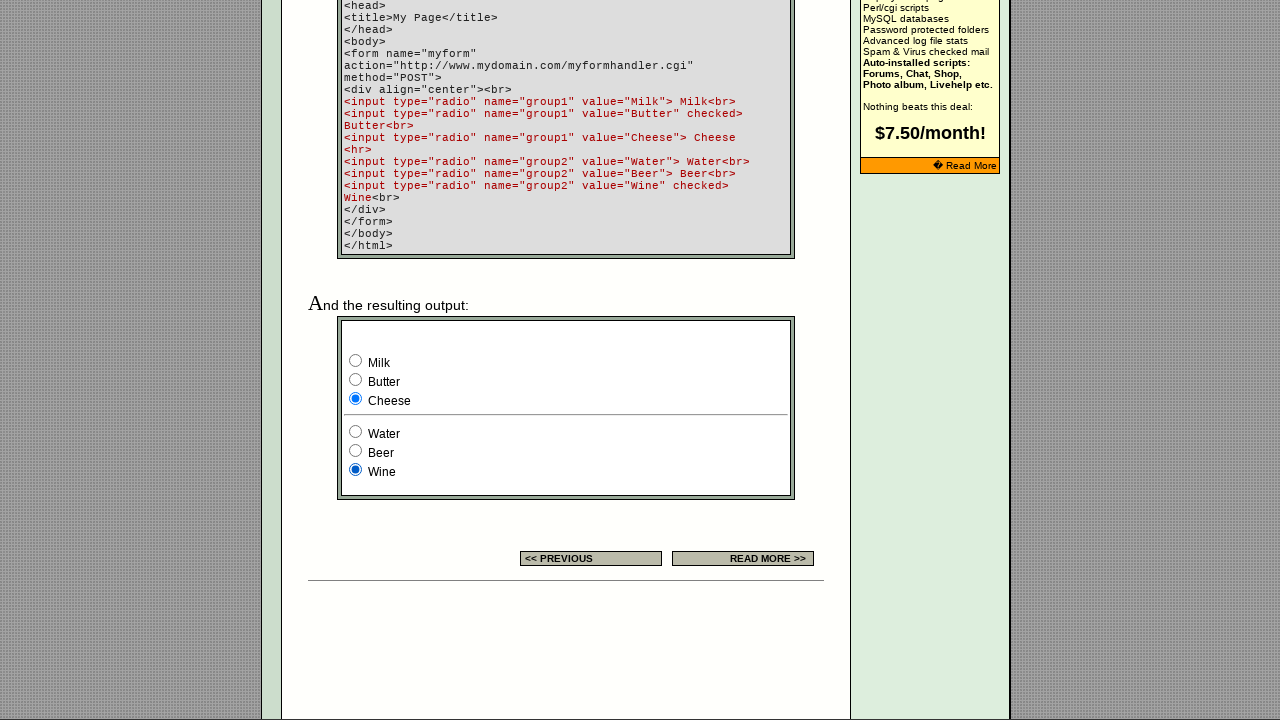